Tests editing a task when viewing active tasks filter

Starting URL: https://todomvc4tasj.herokuapp.com/

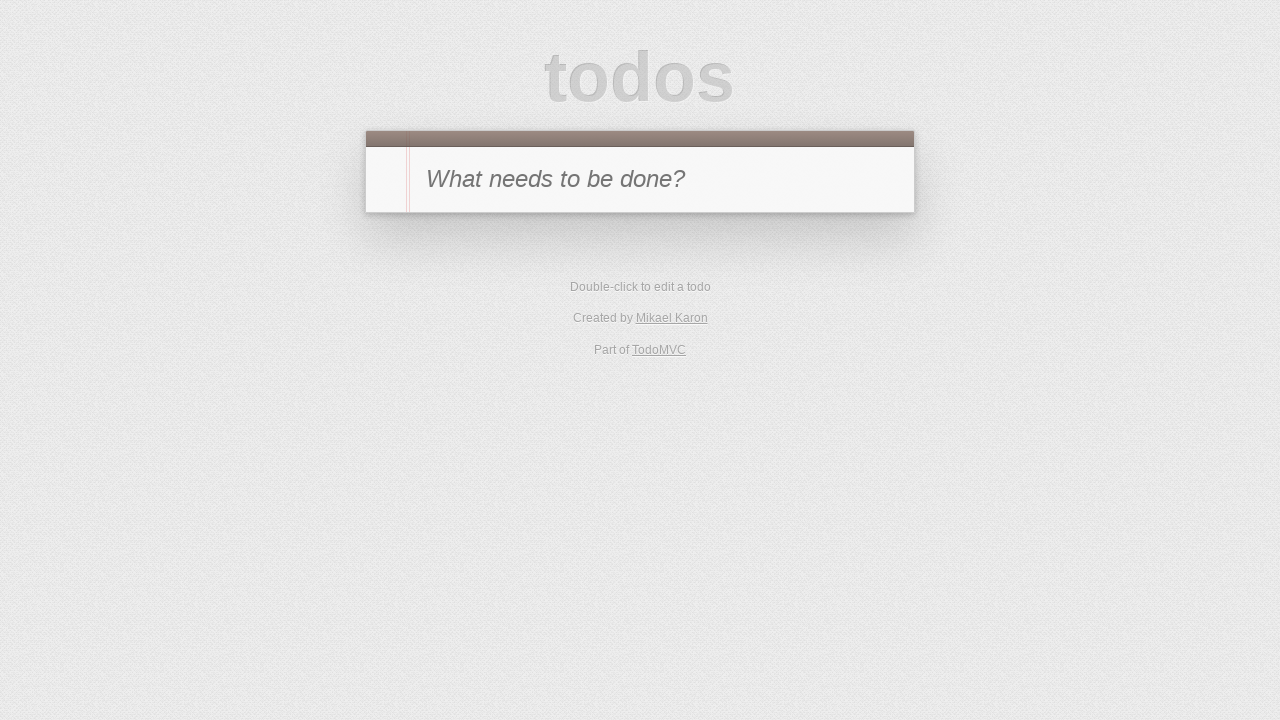

Set localStorage with two active tasks via JavaScript
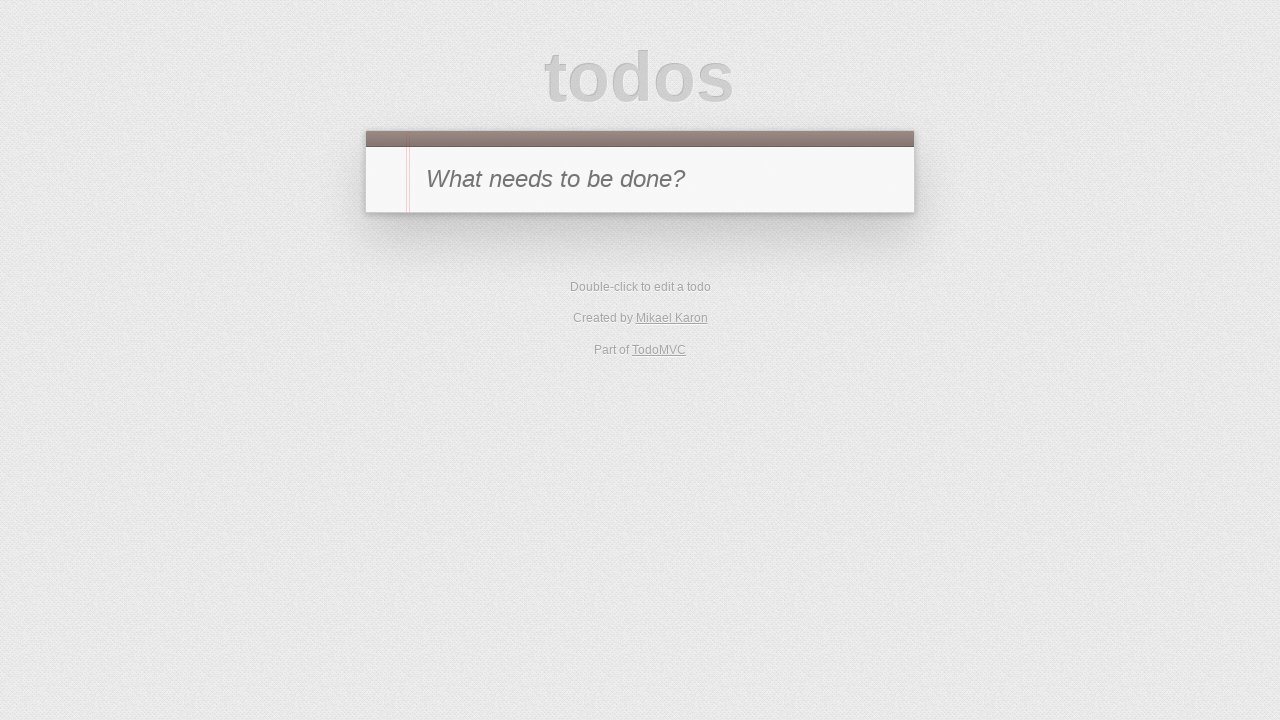

Reloaded page to load tasks from localStorage
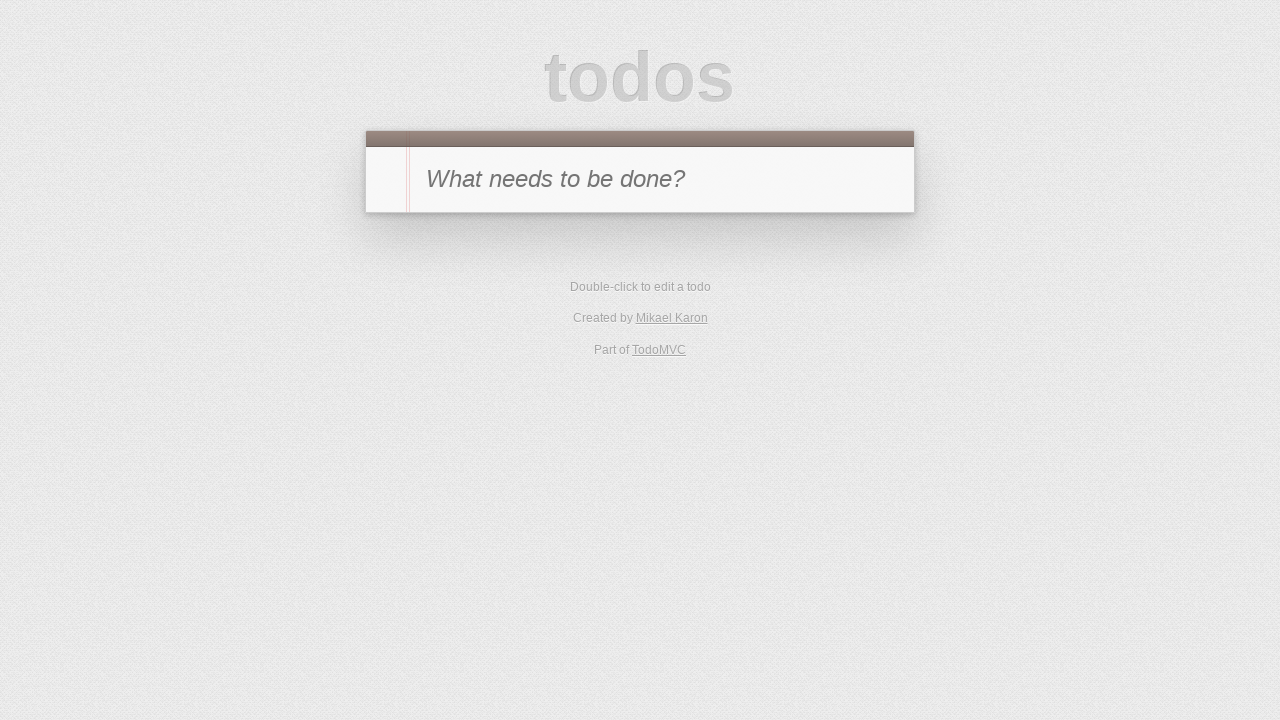

Clicked Active filter to view only active tasks at (614, 351) on text=Active
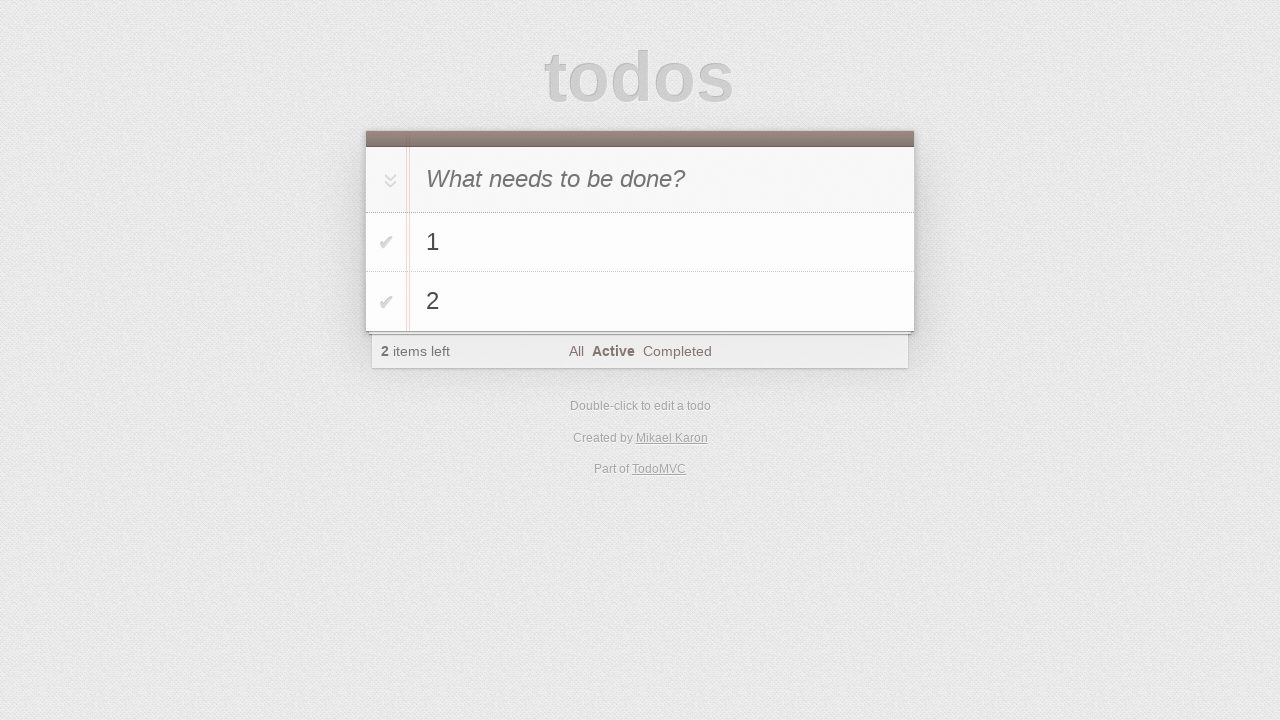

Double-clicked task 2 to enter edit mode at (640, 302) on #todo-list>li >> internal:has-text="2"i
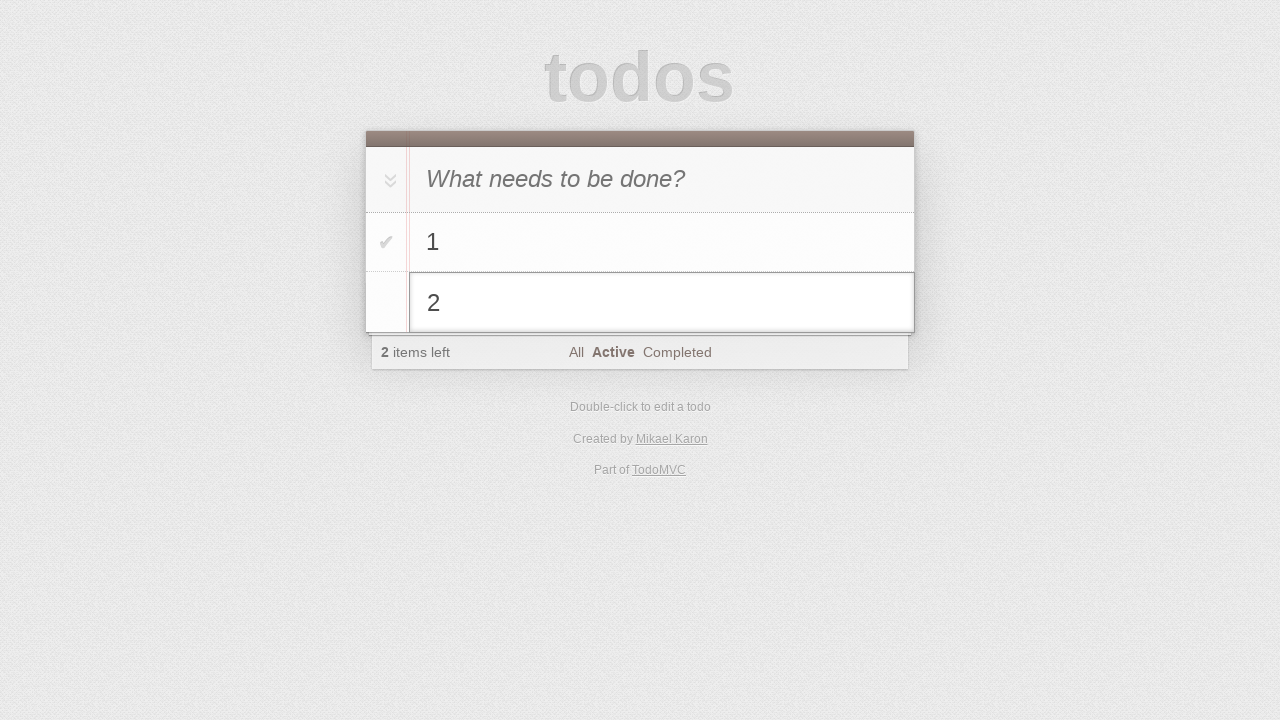

Filled edit field with '2 edited' on #todo-list>li.editing .edit
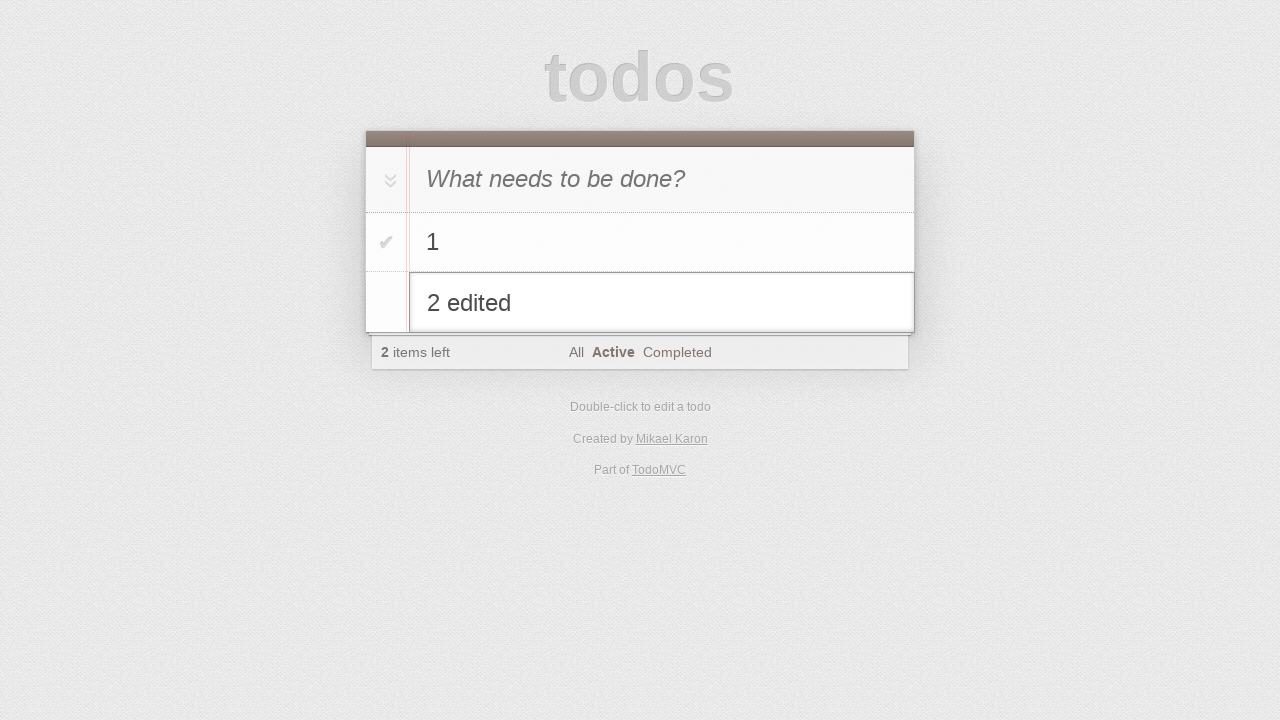

Pressed Enter to save the edited task on #todo-list>li.editing .edit
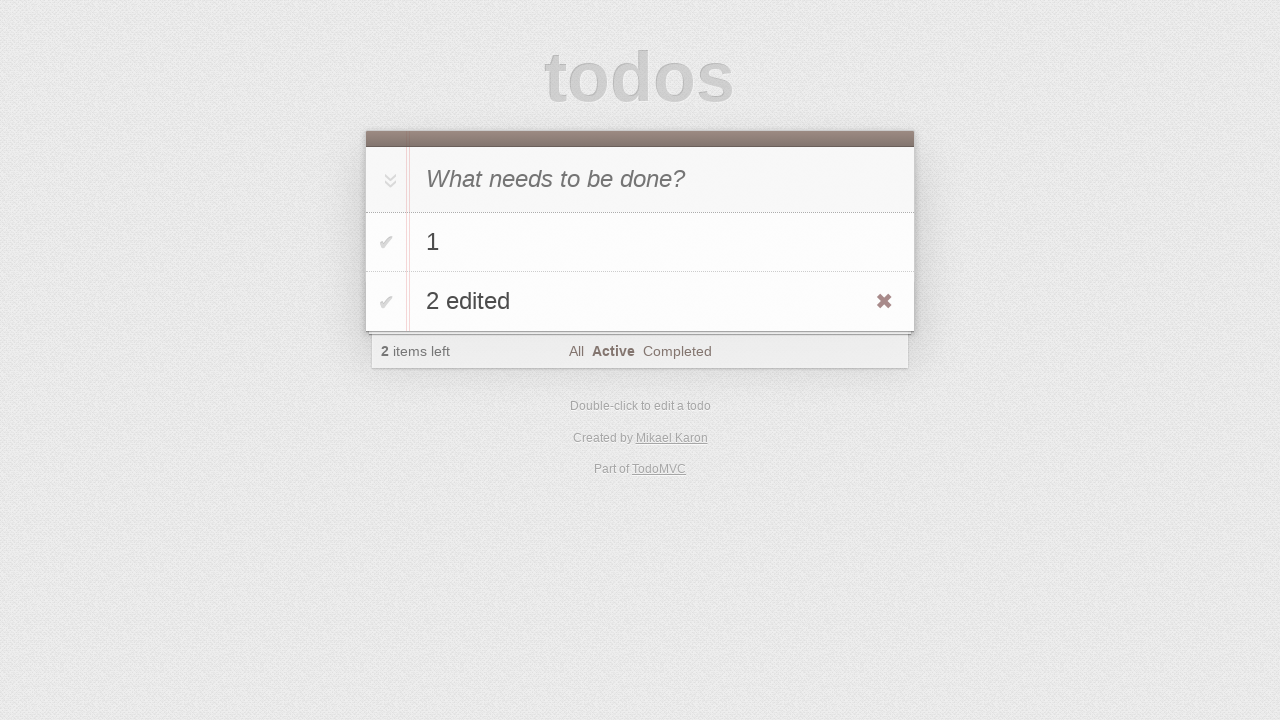

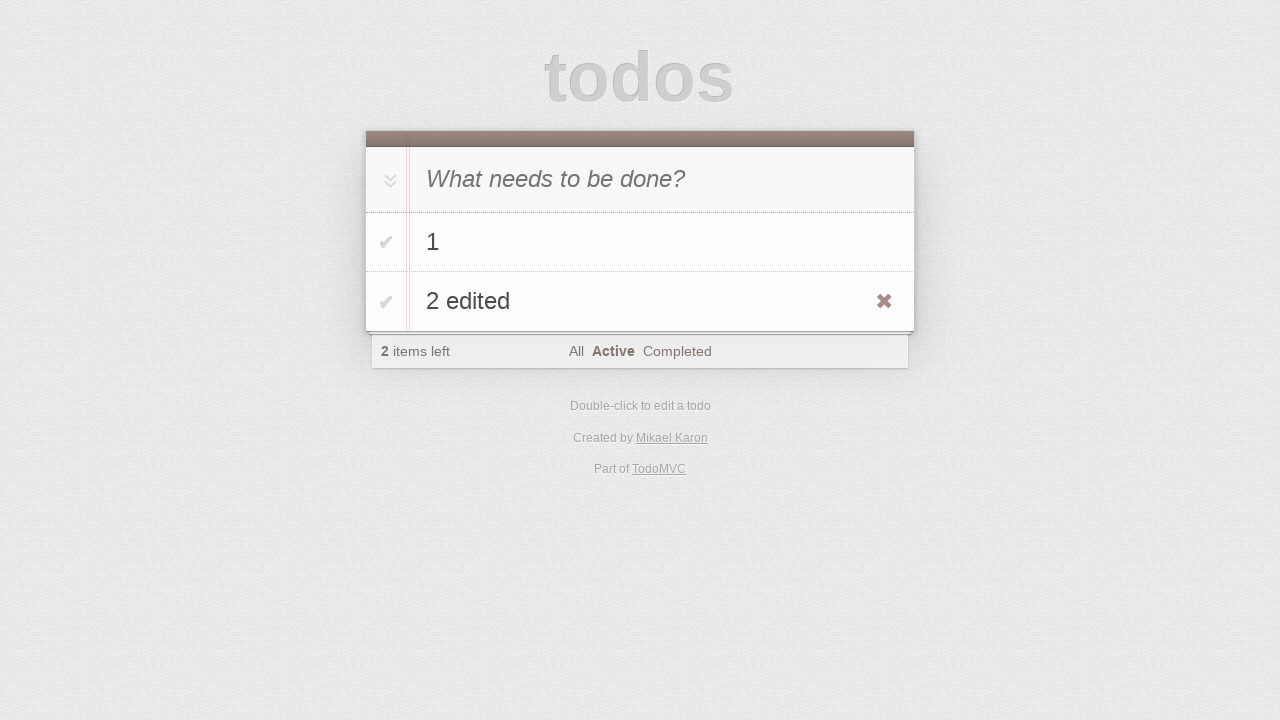